Tests the holiday entitlement calculator by selecting "Yes" radio option and clicking Continue to proceed to the next step

Starting URL: https://www.gov.uk/calculate-your-holiday-entitlement/y

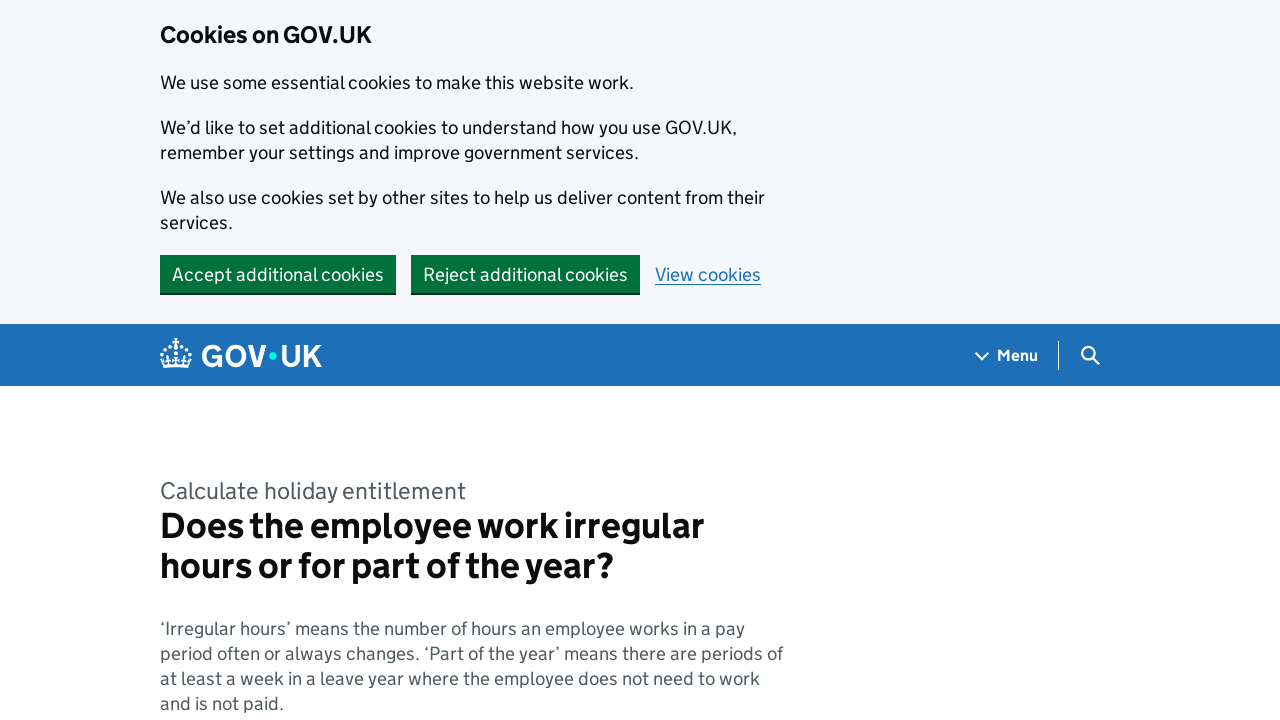

Clicked 'Yes' radio option on holiday entitlement calculator at (182, 360) on internal:role=radio[name="Yes"i]
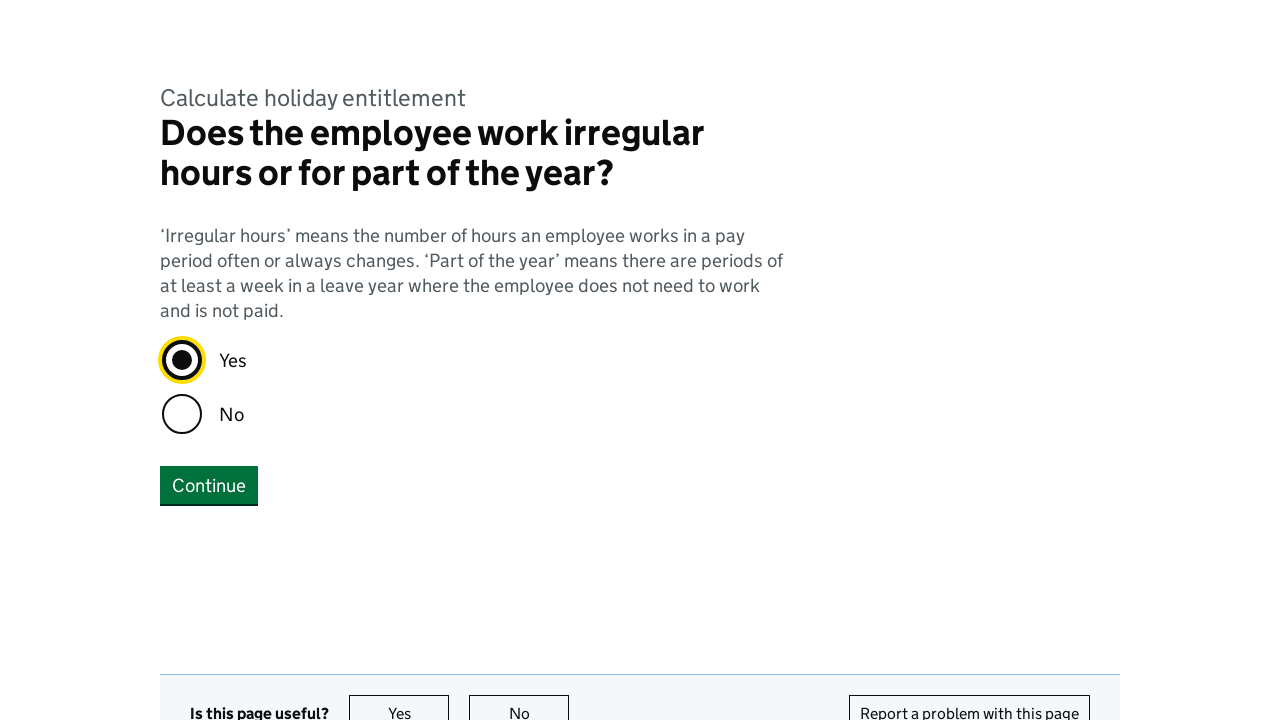

Clicked Continue button to proceed to next step at (209, 485) on internal:role=button[name="Continue"i]
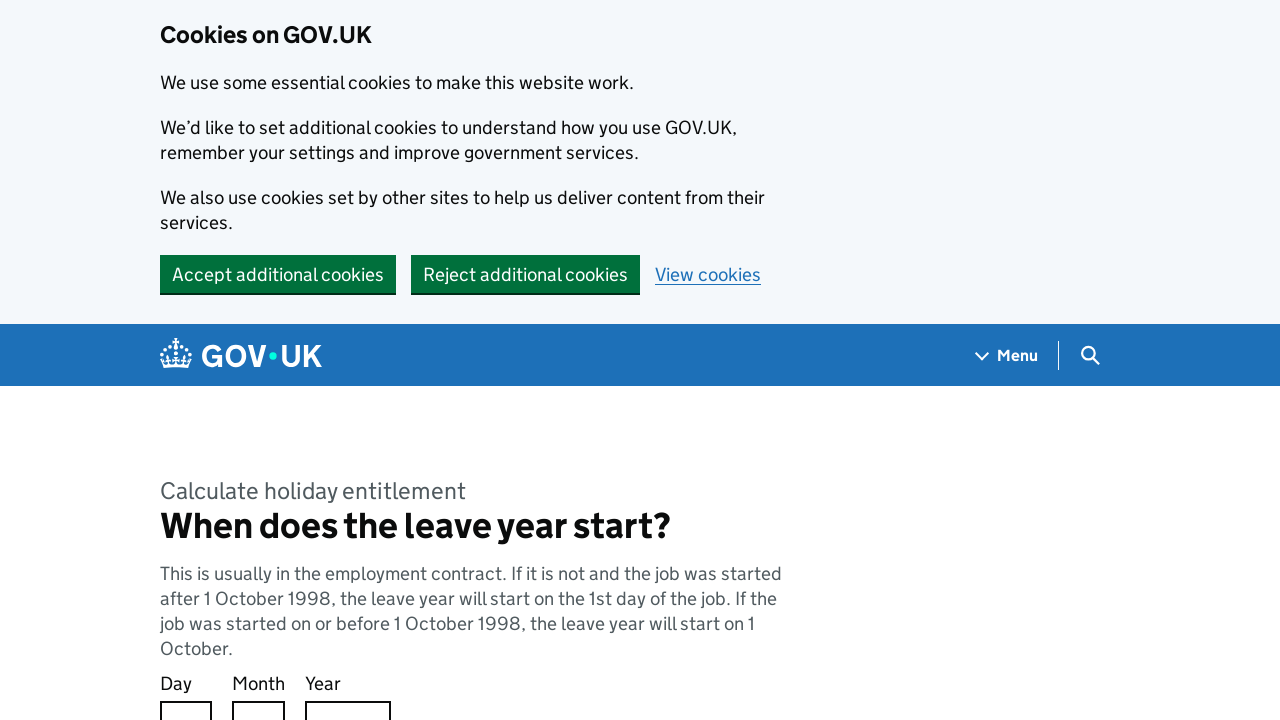

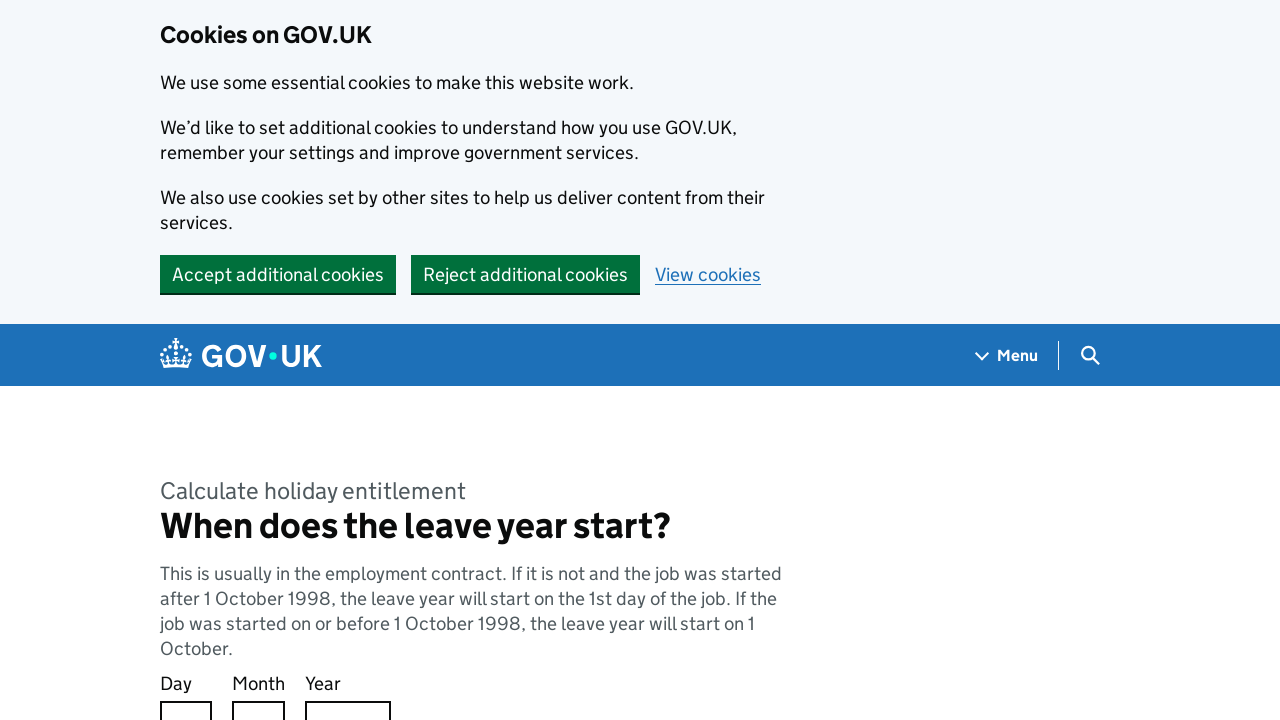